Tests drag and drop functionality by dragging an element to a drop target on the jQuery UI droppable demo page

Starting URL: https://jqueryui.com/resources/demos/droppable/default.html

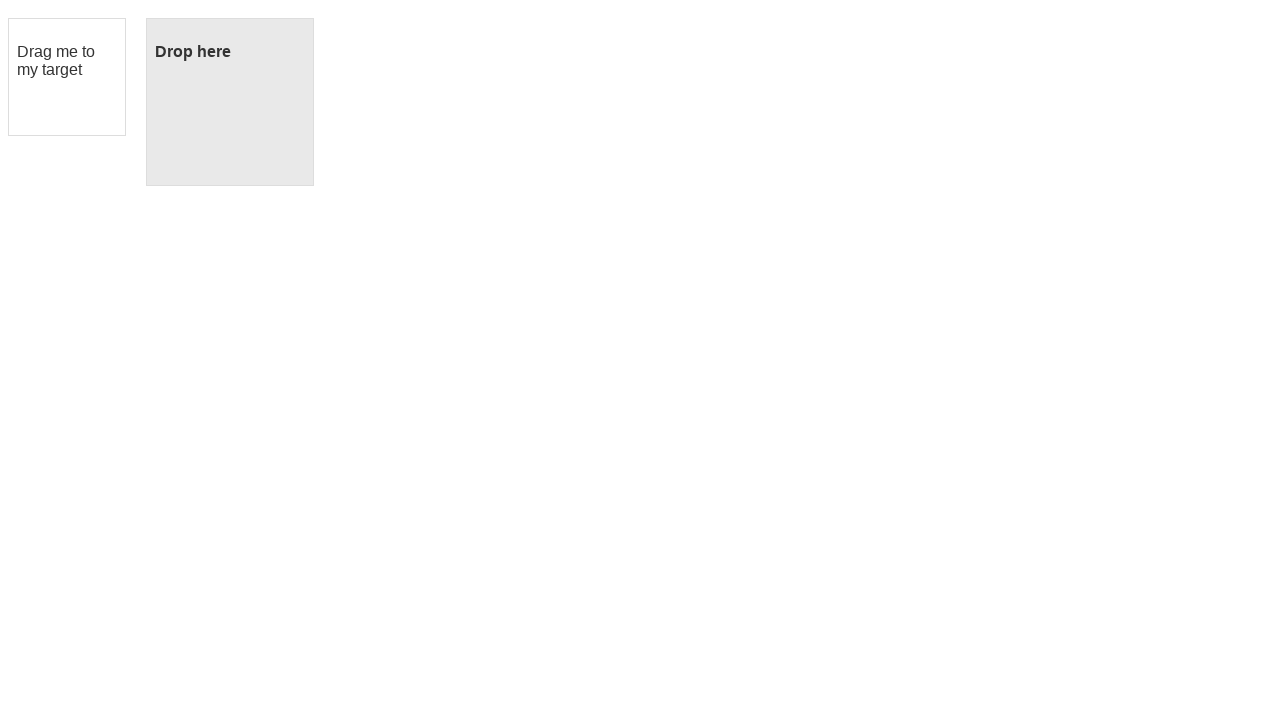

Located draggable element 'Drag me to my target'
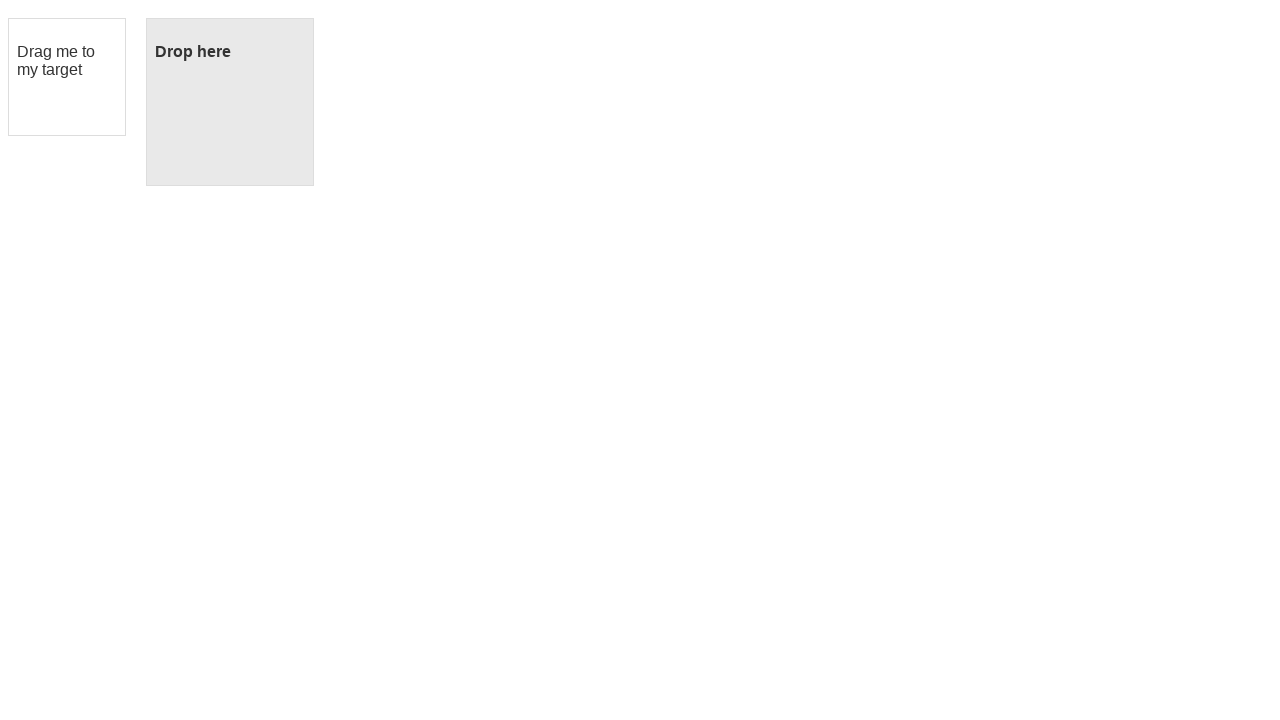

Located drop target area with id 'droppable'
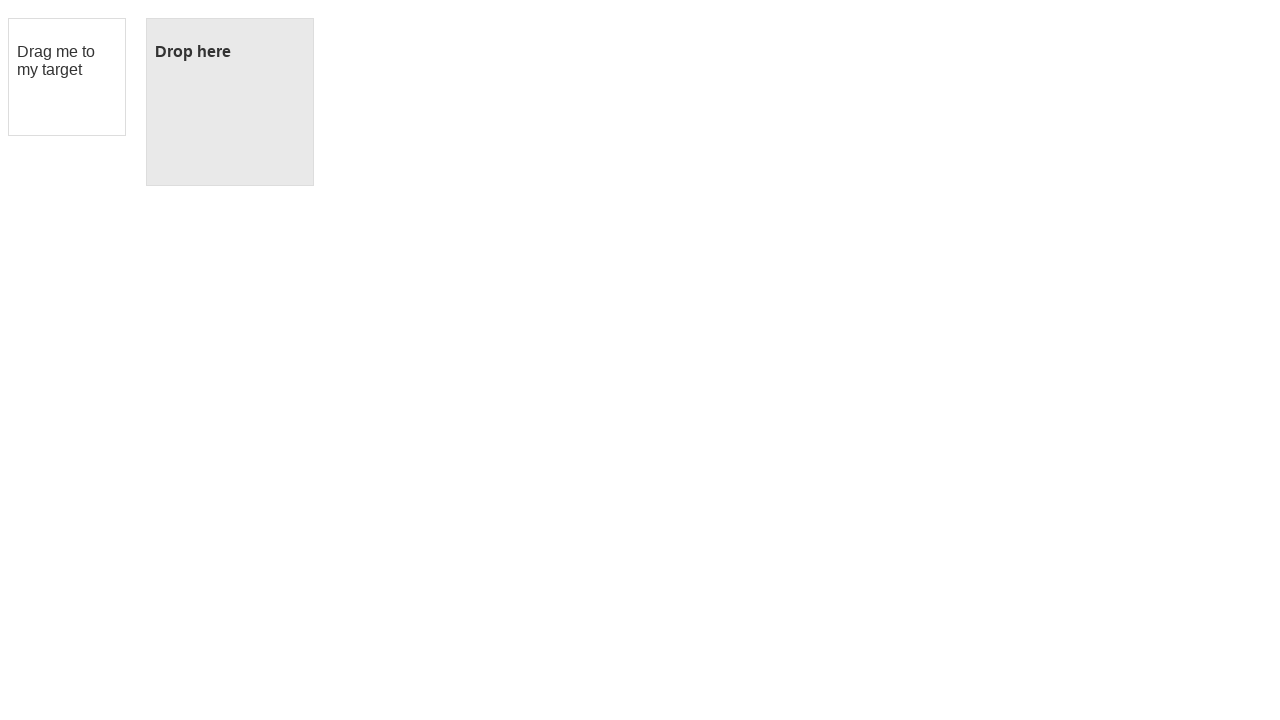

Dragged element to drop target at (230, 102)
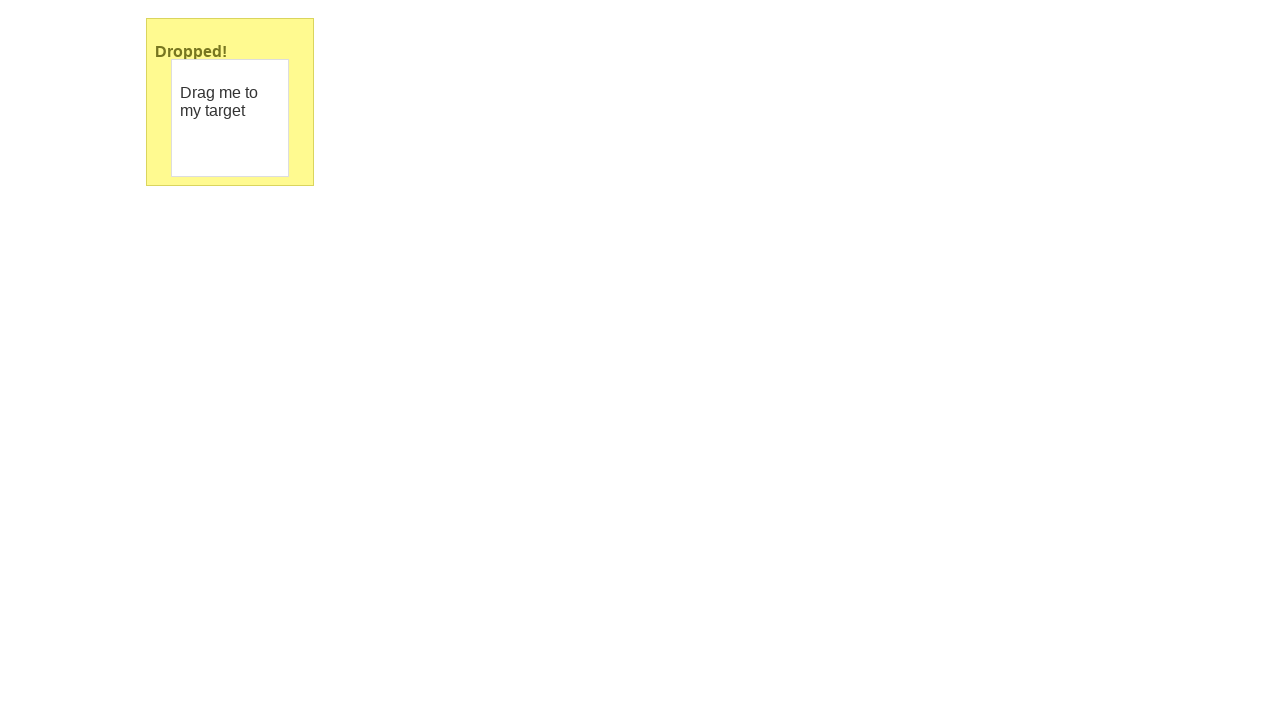

Drop completed successfully - drop area now displays 'Dropped!' text
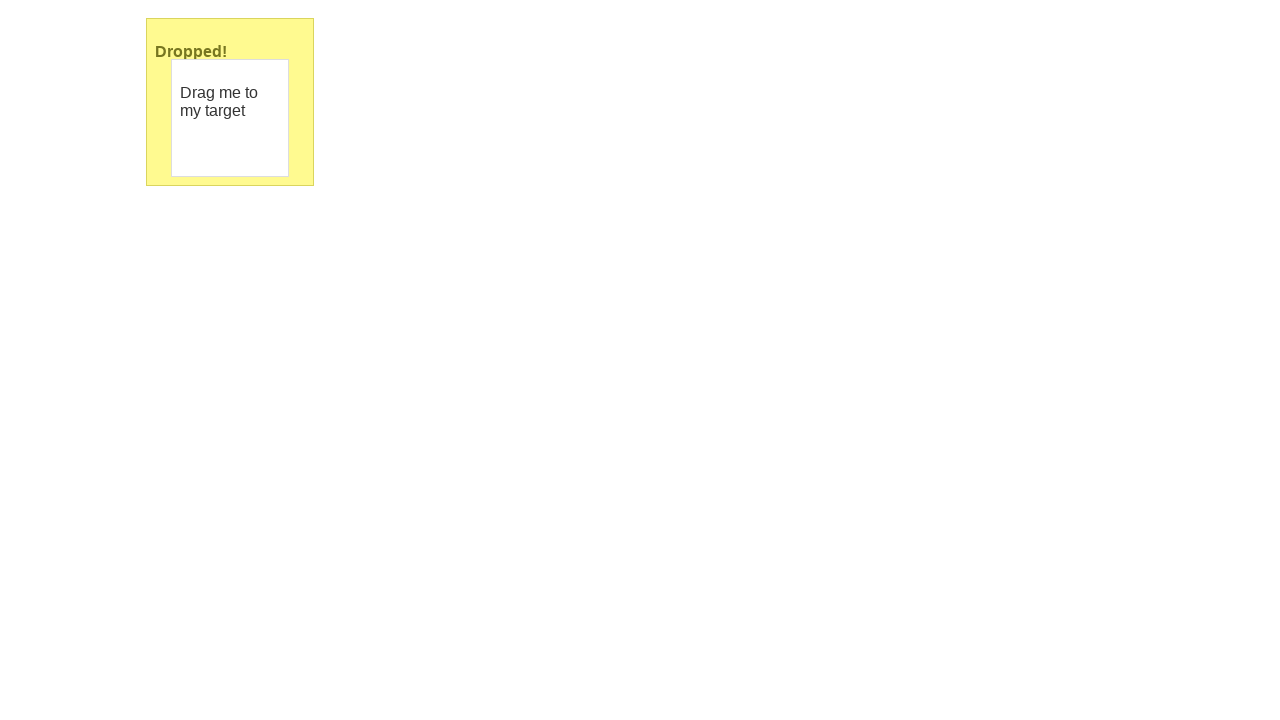

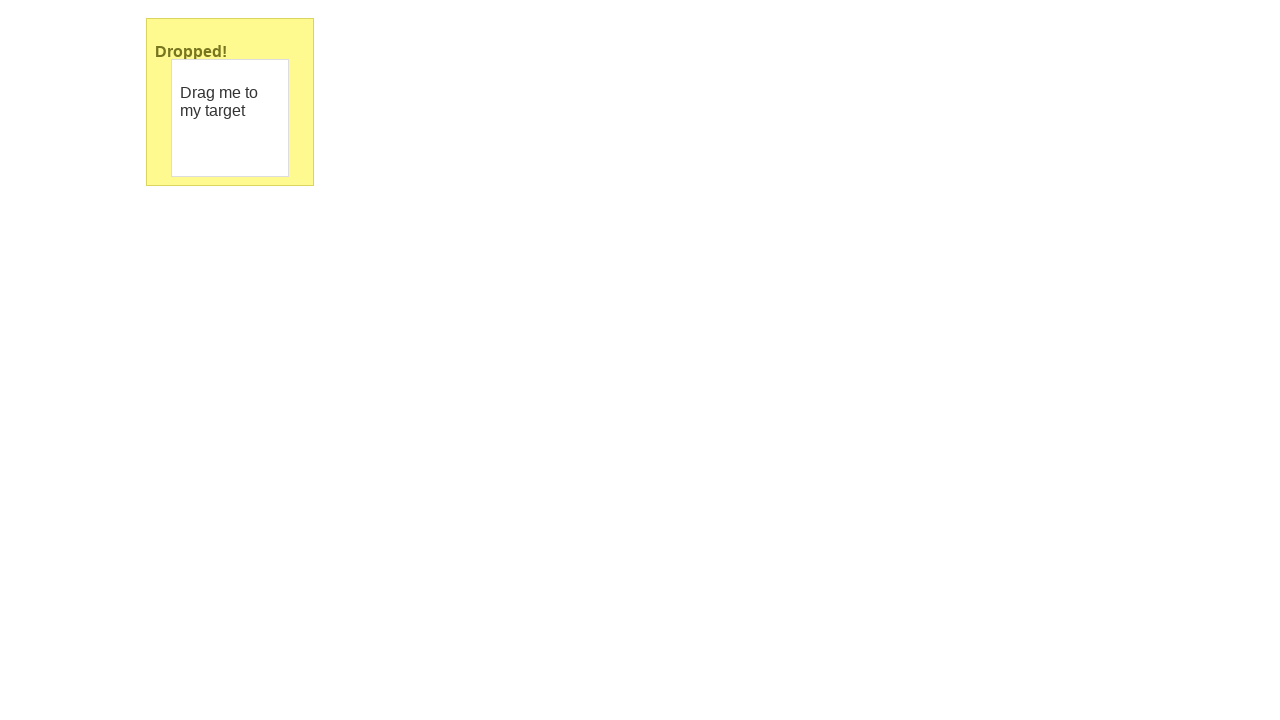